Tests editing a todo item by double-clicking and entering new text

Starting URL: https://demo.playwright.dev/todomvc

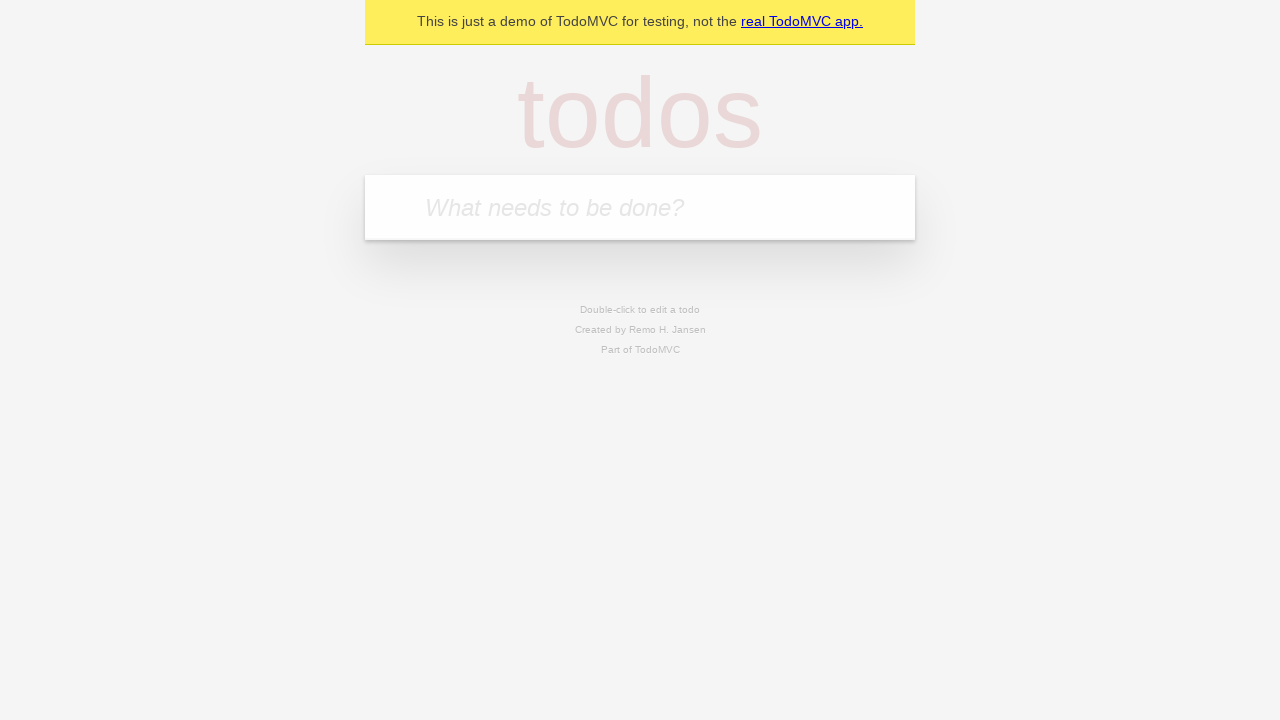

Located the 'What needs to be done?' input field
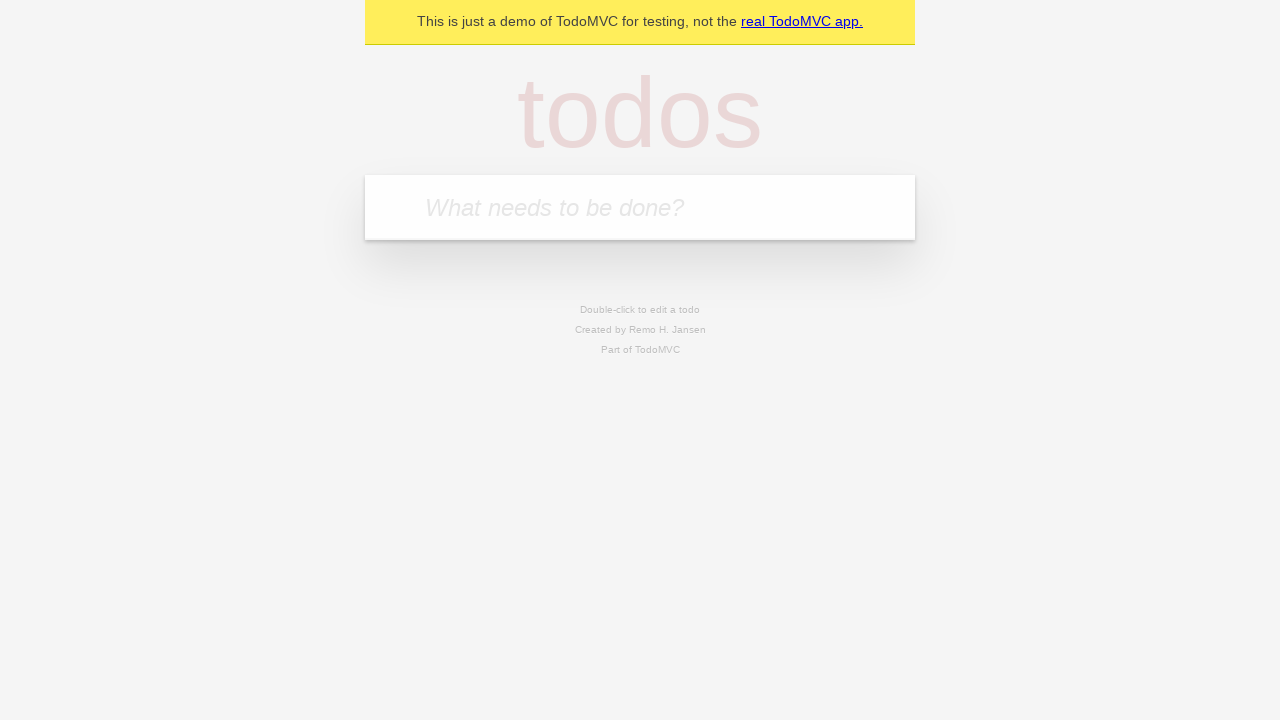

Filled todo input with 'buy some cheese' on internal:attr=[placeholder="What needs to be done?"i]
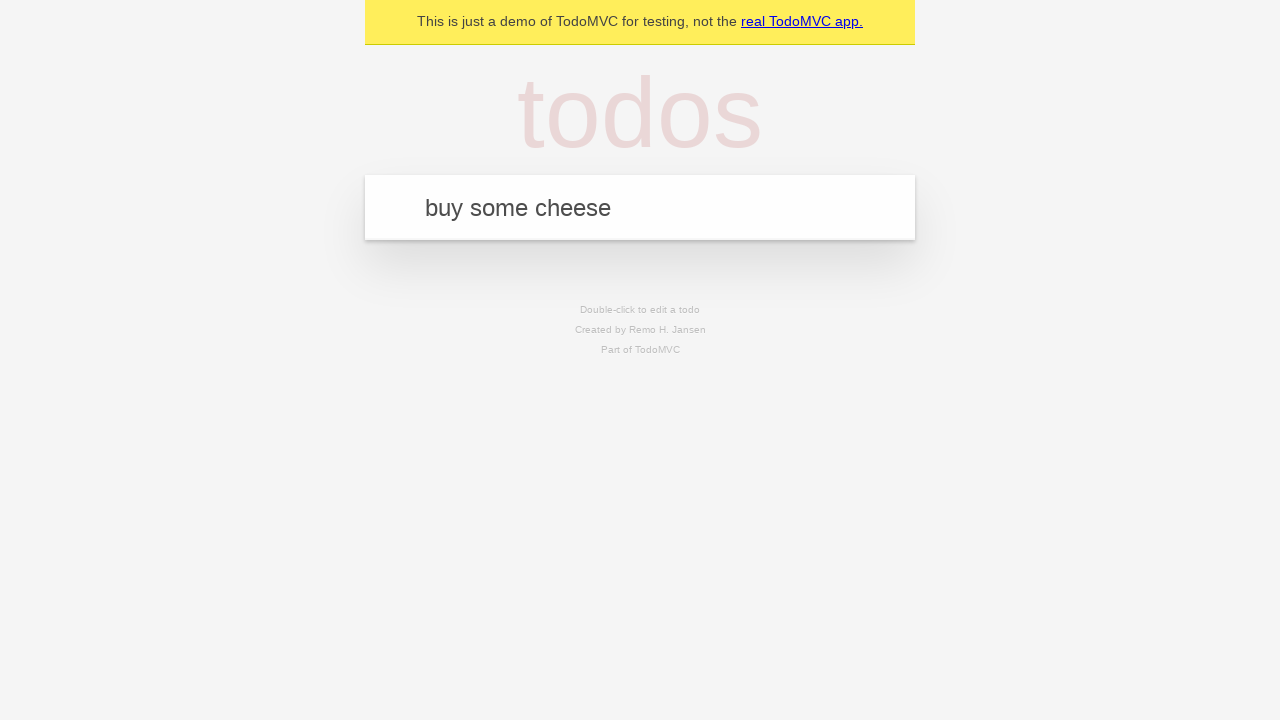

Pressed Enter to create todo 'buy some cheese' on internal:attr=[placeholder="What needs to be done?"i]
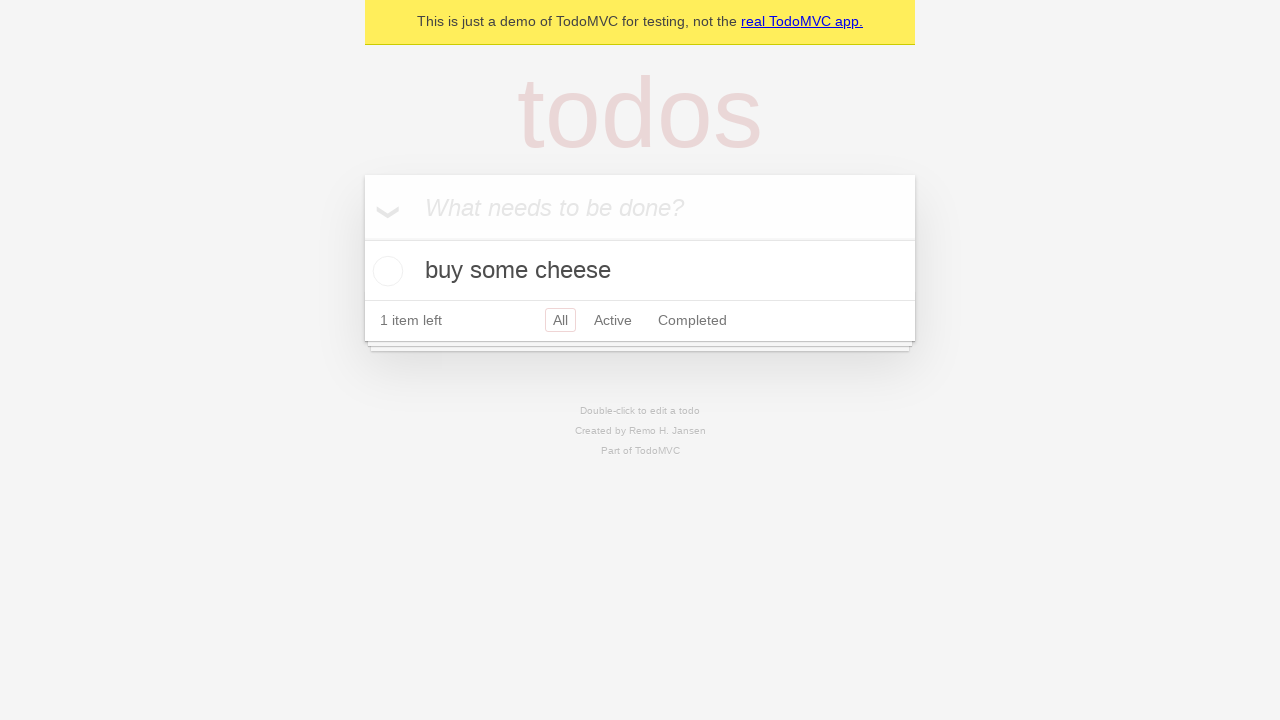

Filled todo input with 'feed the cat' on internal:attr=[placeholder="What needs to be done?"i]
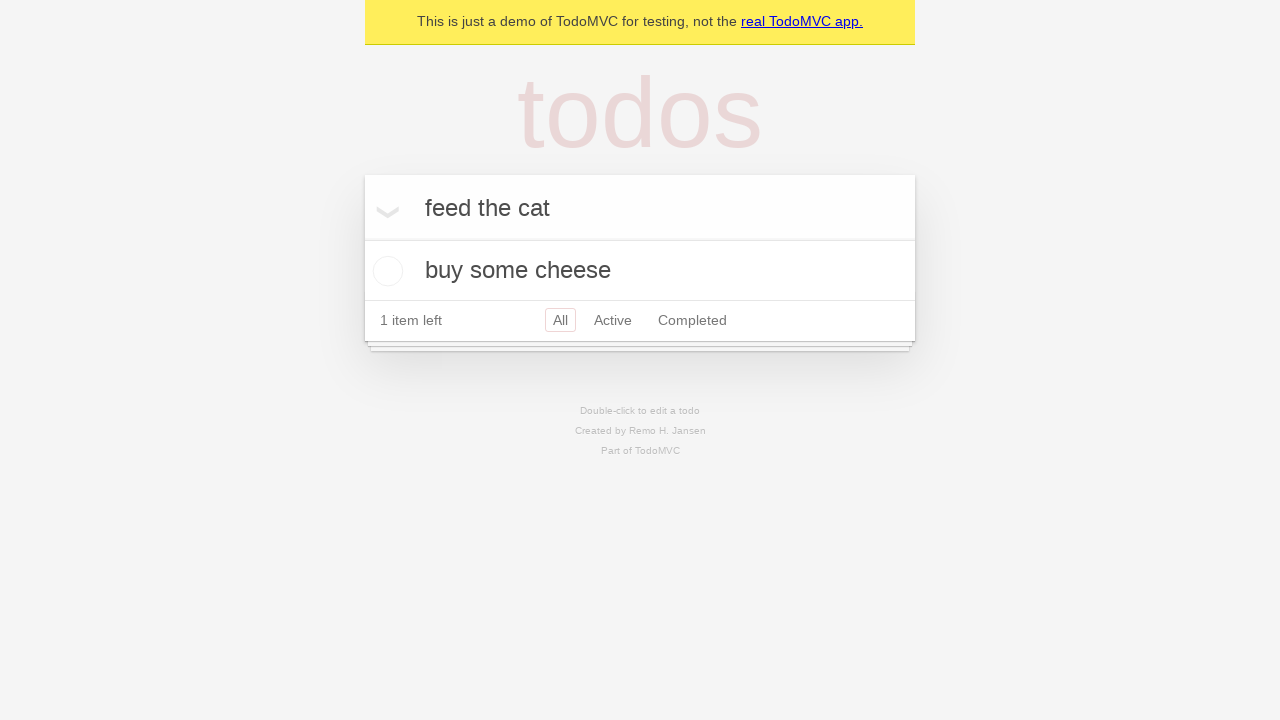

Pressed Enter to create todo 'feed the cat' on internal:attr=[placeholder="What needs to be done?"i]
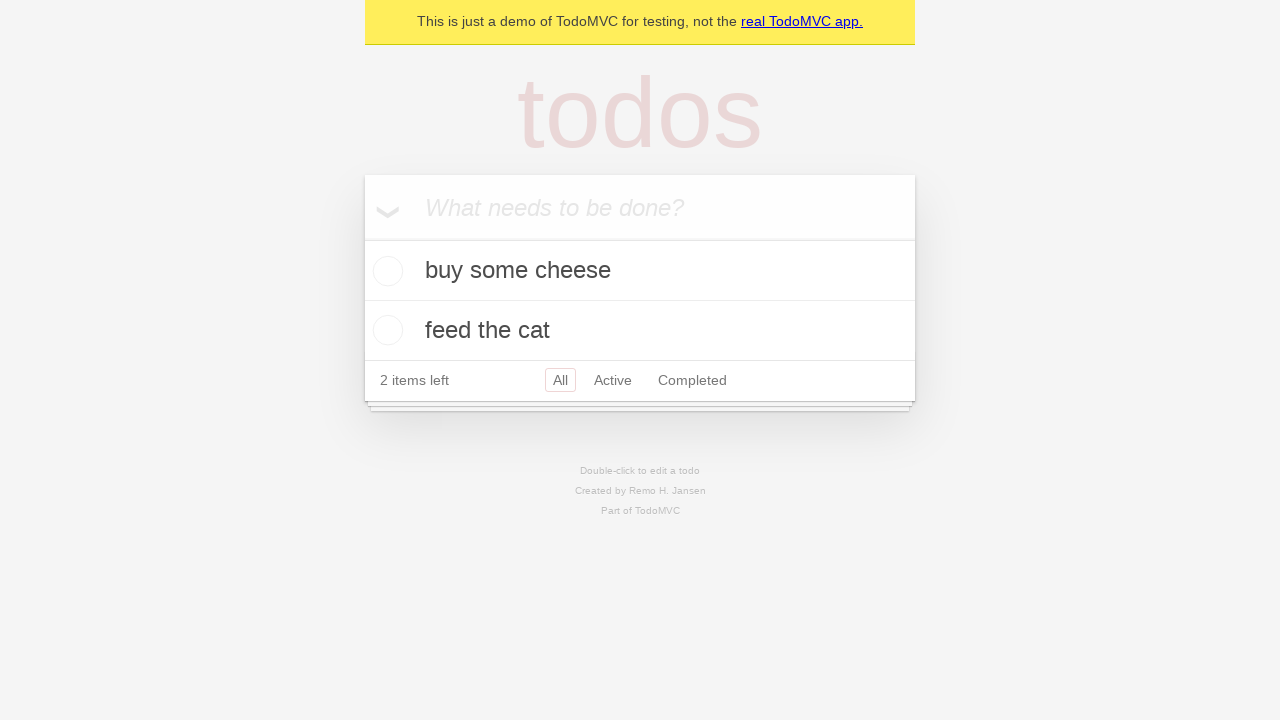

Filled todo input with 'book a doctors appointment' on internal:attr=[placeholder="What needs to be done?"i]
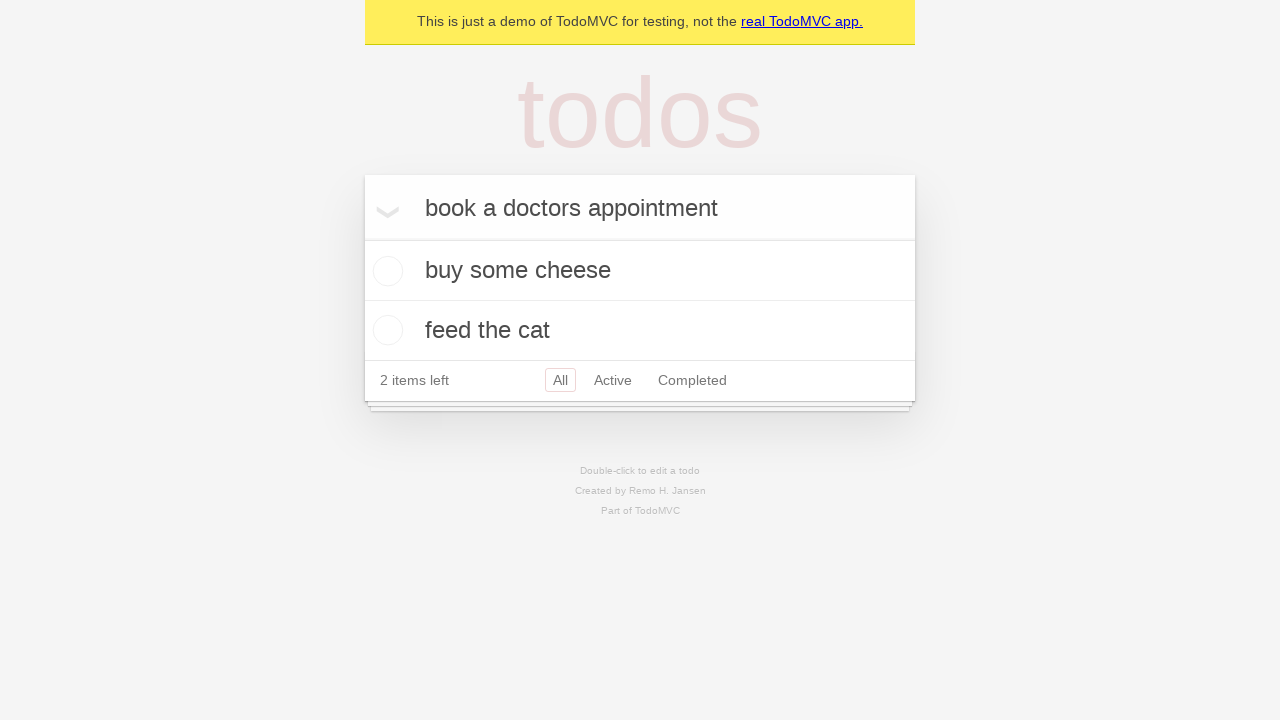

Pressed Enter to create todo 'book a doctors appointment' on internal:attr=[placeholder="What needs to be done?"i]
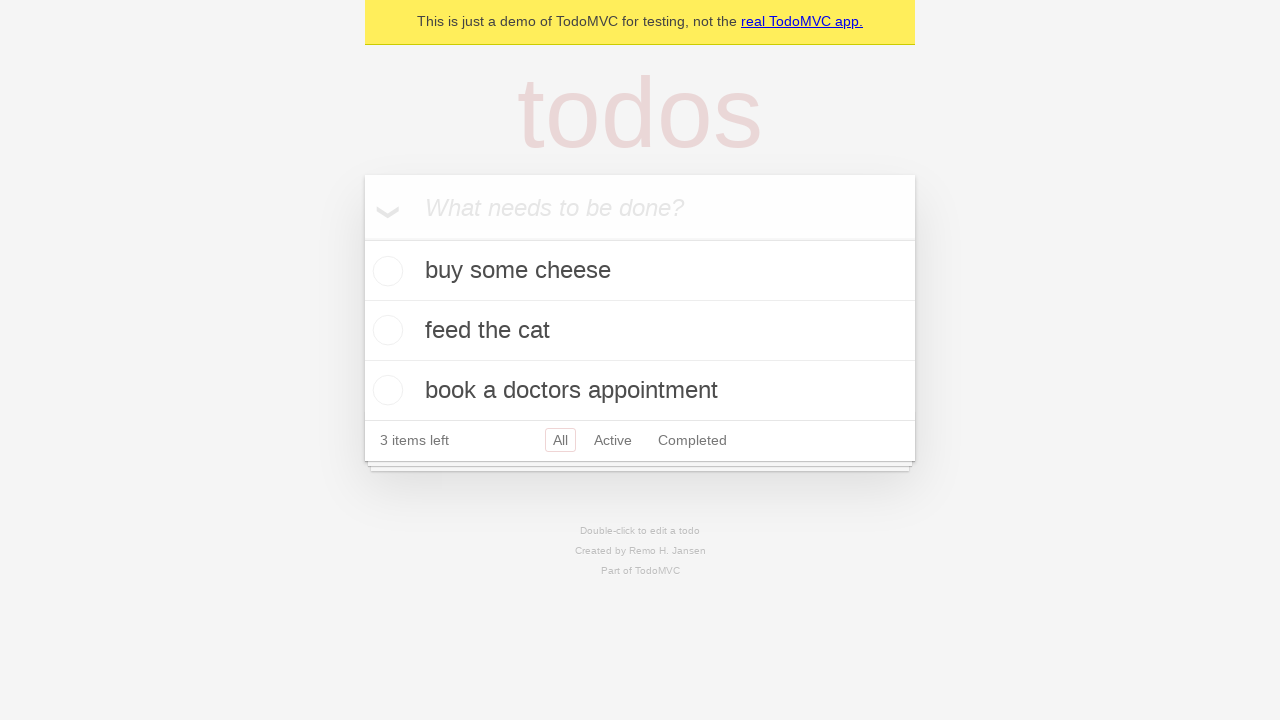

Located the second todo item
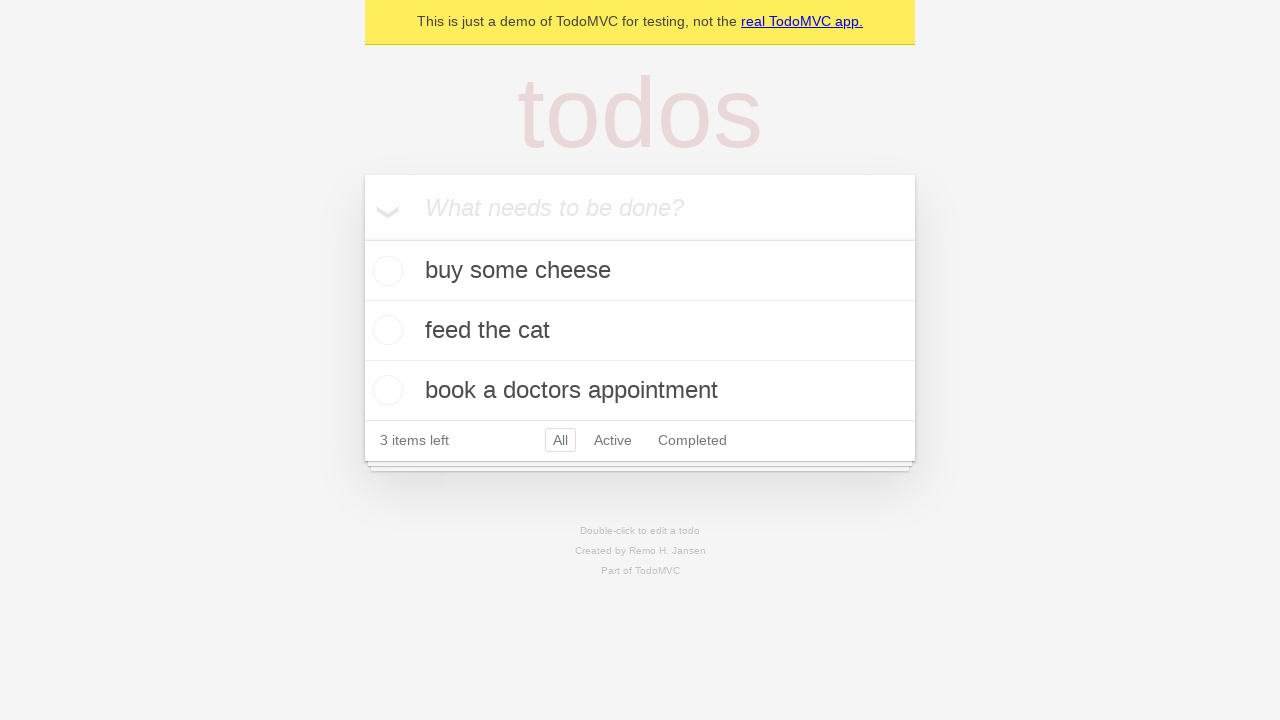

Double-clicked second todo item to enter edit mode at (640, 331) on internal:testid=[data-testid="todo-item"s] >> nth=1
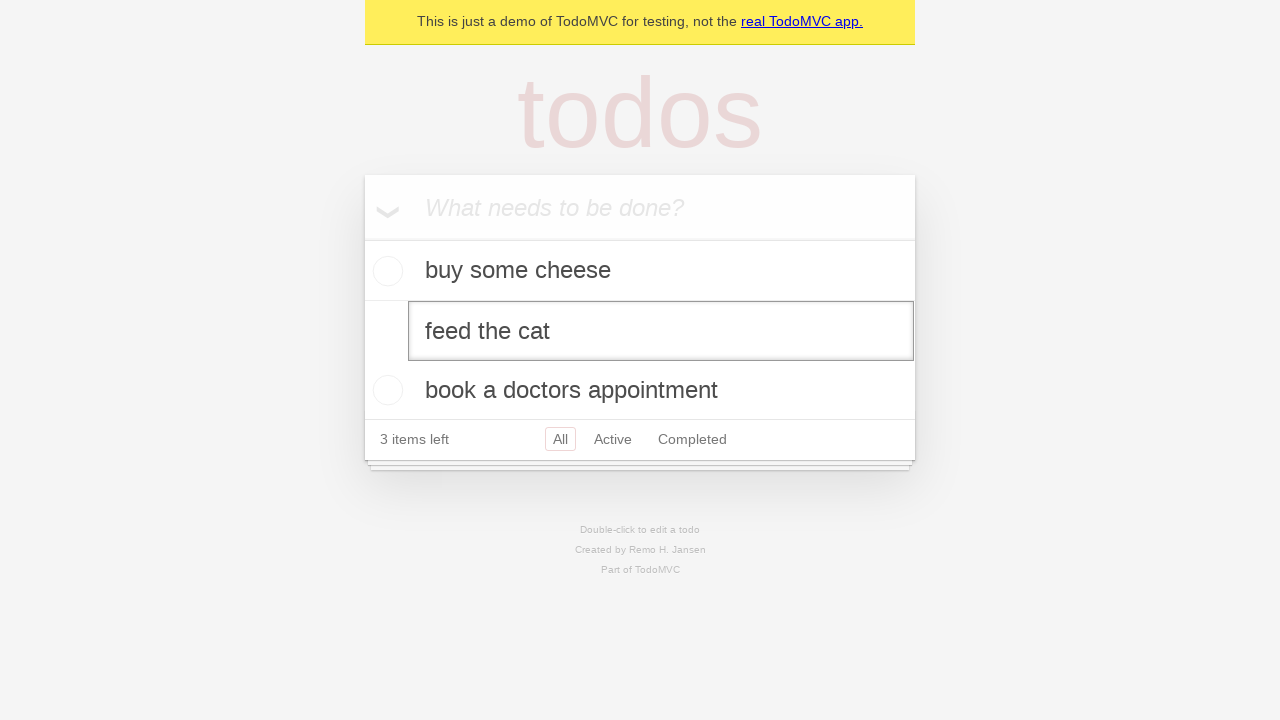

Located the edit textbox for the todo item
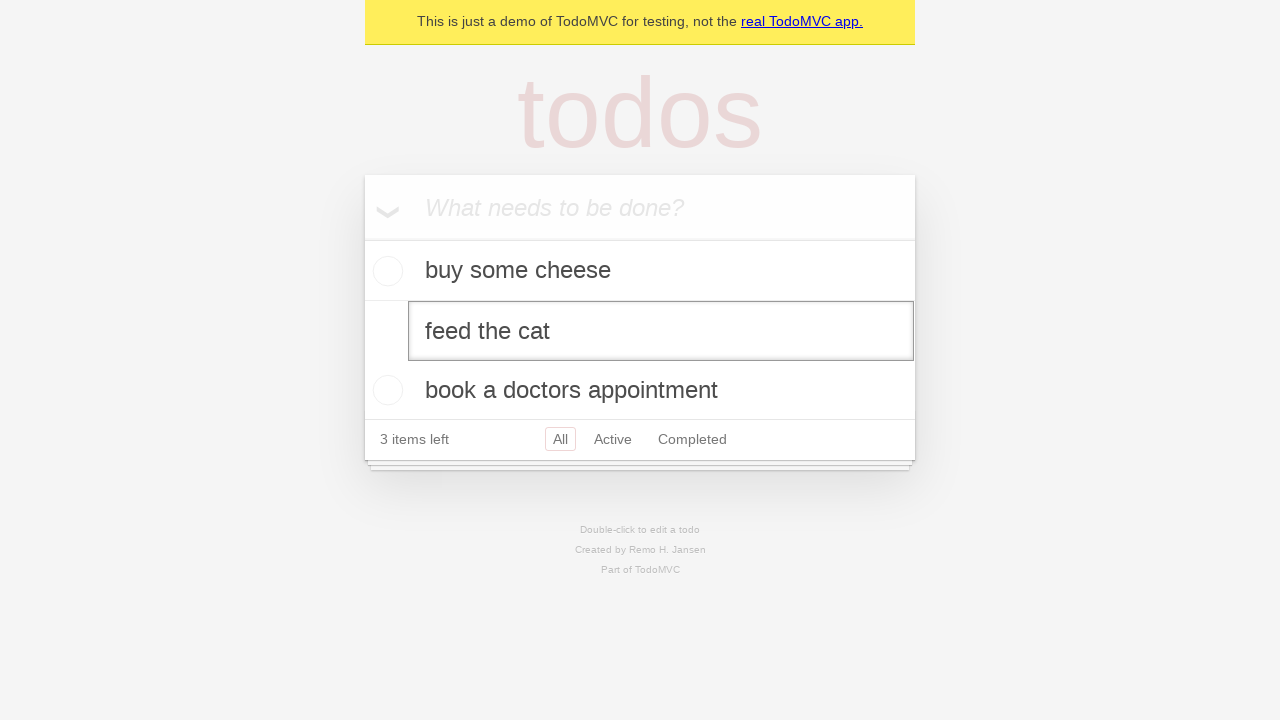

Filled edit field with 'buy some sausages' on internal:testid=[data-testid="todo-item"s] >> nth=1 >> internal:role=textbox[nam
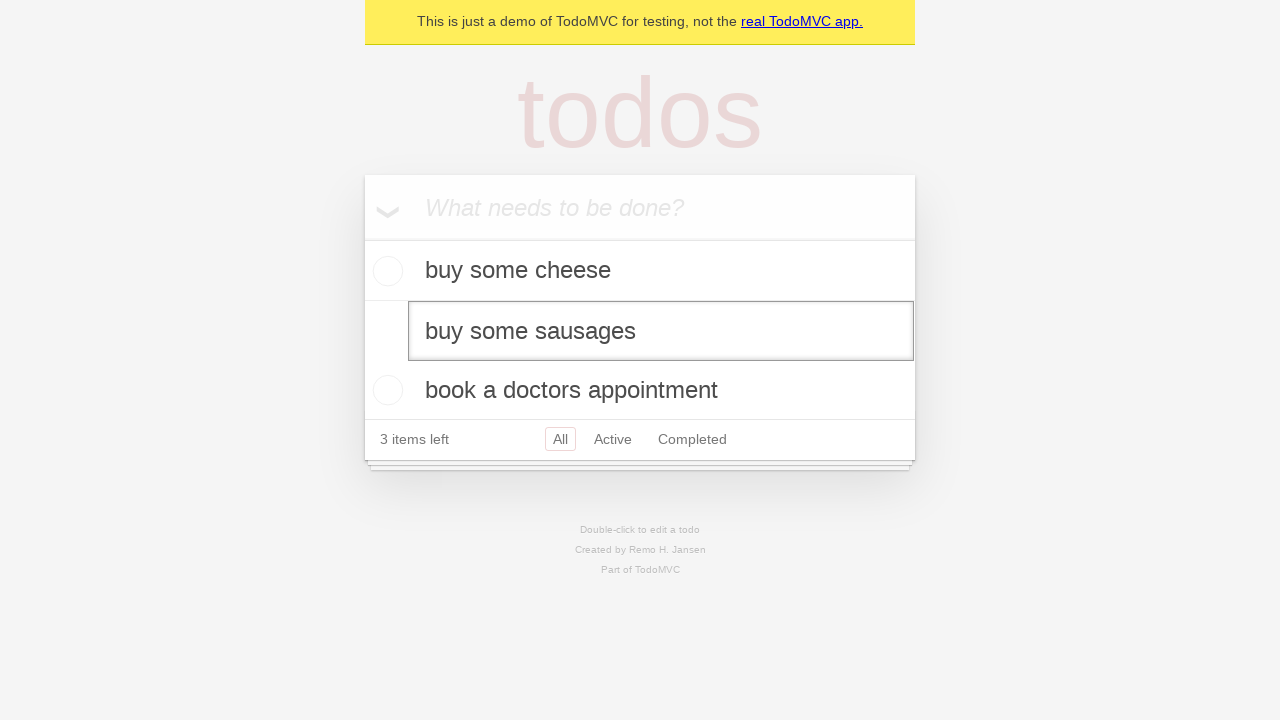

Pressed Enter to save the edited todo item on internal:testid=[data-testid="todo-item"s] >> nth=1 >> internal:role=textbox[nam
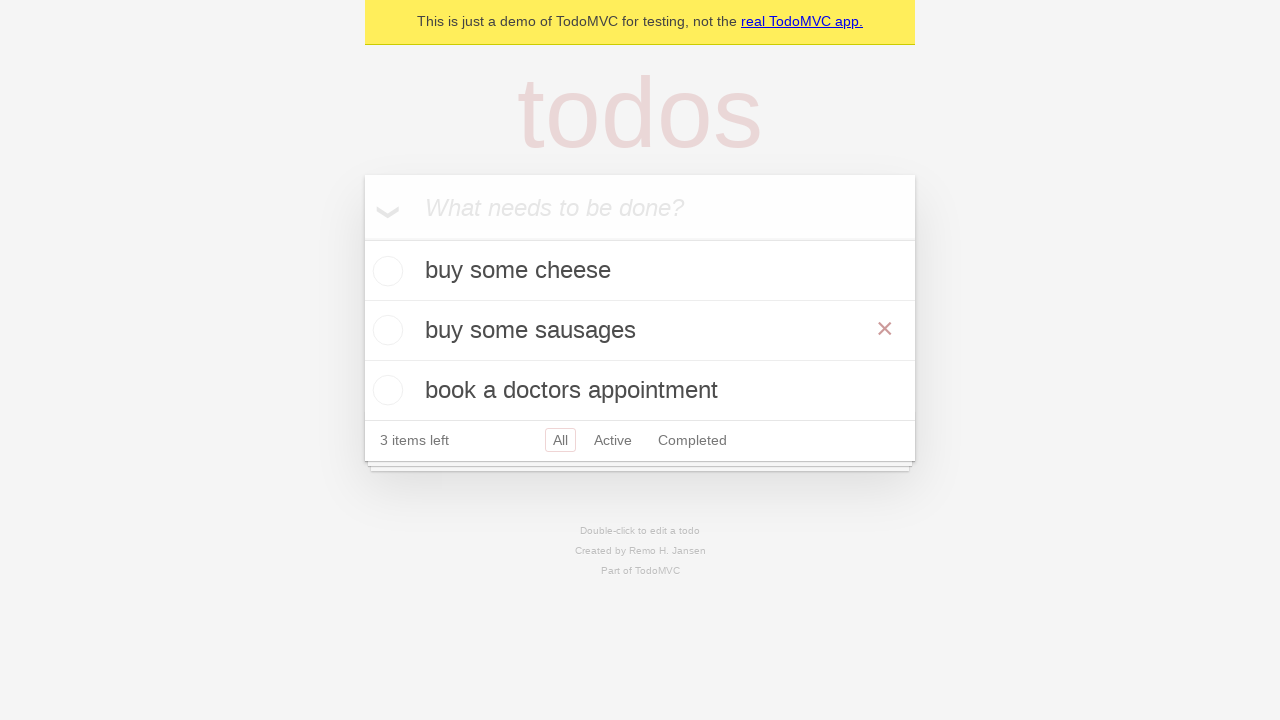

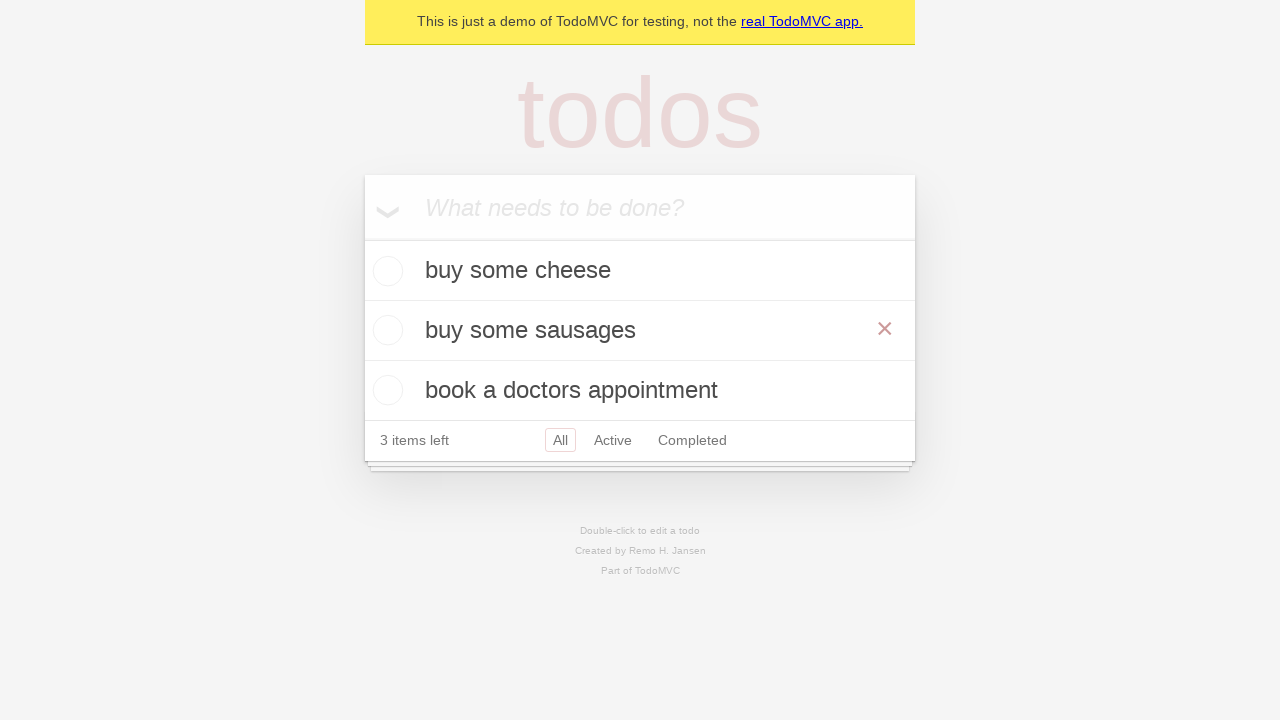